Tests the SimpleSwap exchange flow by navigating to the crypto exchange page with pre-filled parameters, attempting to fill a wallet address, and clicking the exchange/continue button to initiate the swap process.

Starting URL: https://simpleswap.io/?from=eur&to=pol&amount=15&partner=auralo

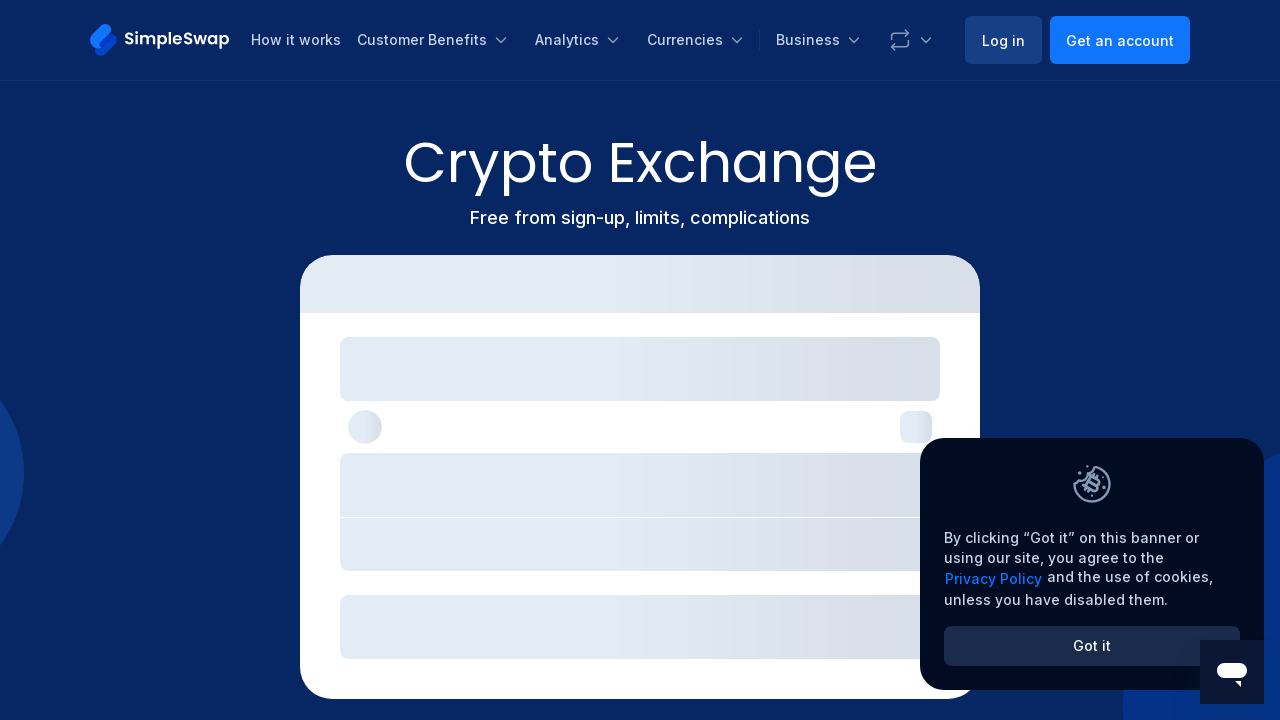

Page loaded - DOM content loaded state reached
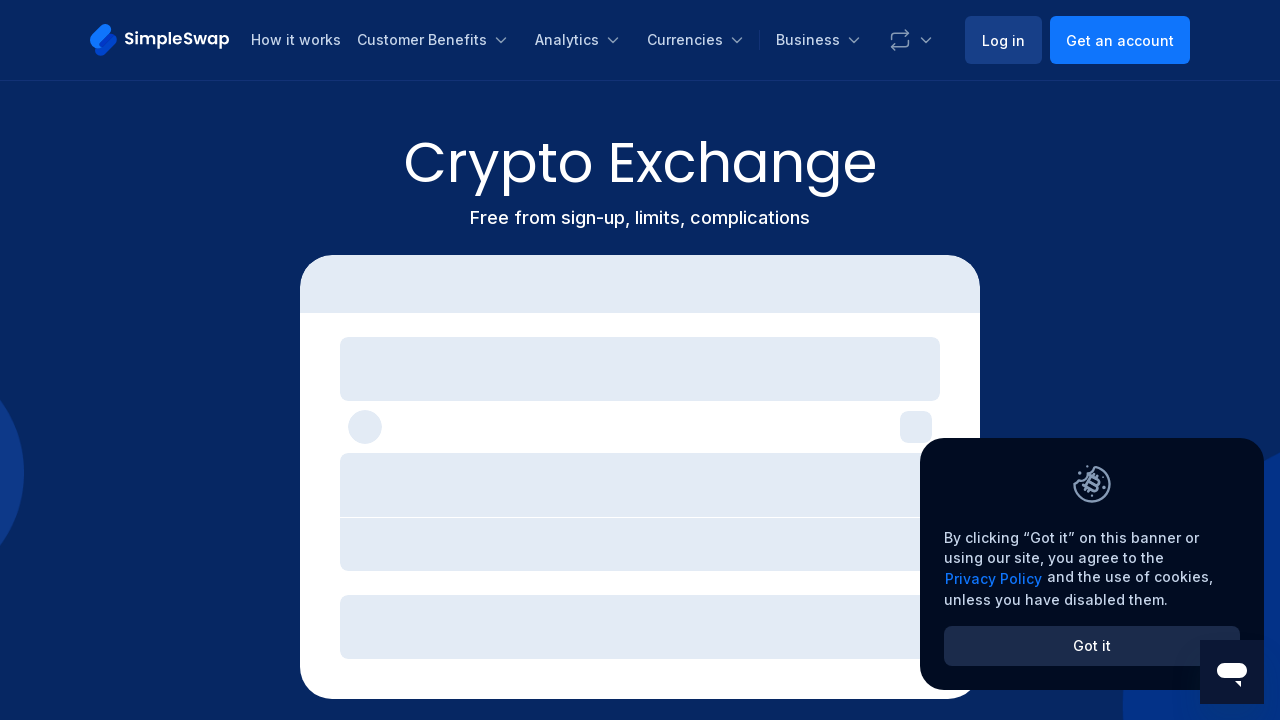

Waited 3 seconds for page initialization
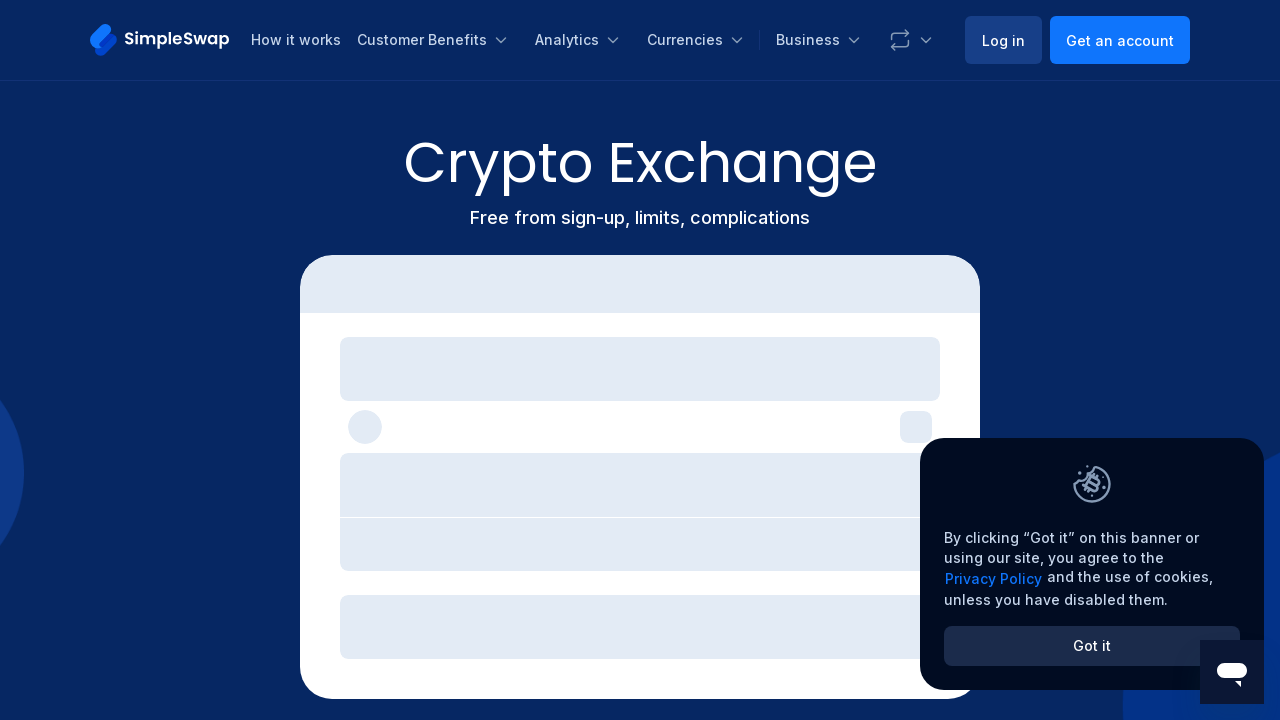

Failed to fill wallet address - no matching selector found
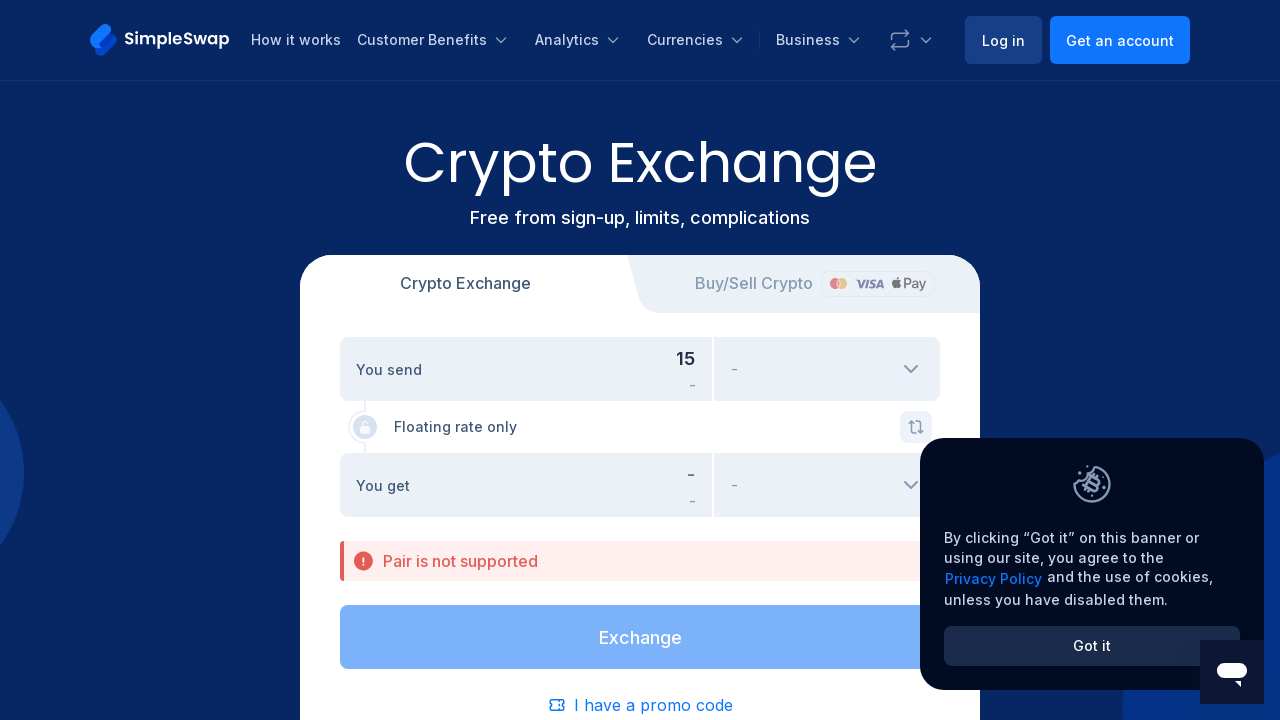

Clicked button with selector: button:has-text("Exchange") at (910, 40) on button:has-text("Exchange") >> nth=0
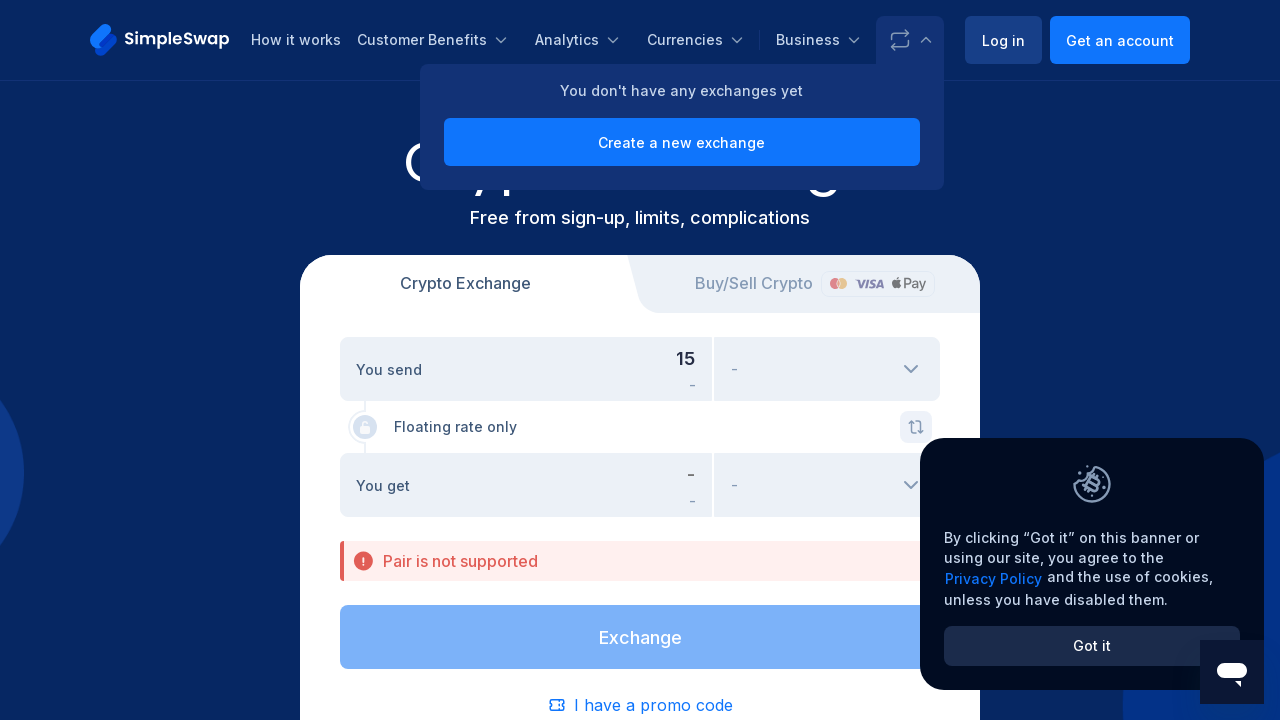

Waited 3 seconds after clicking button for page transition
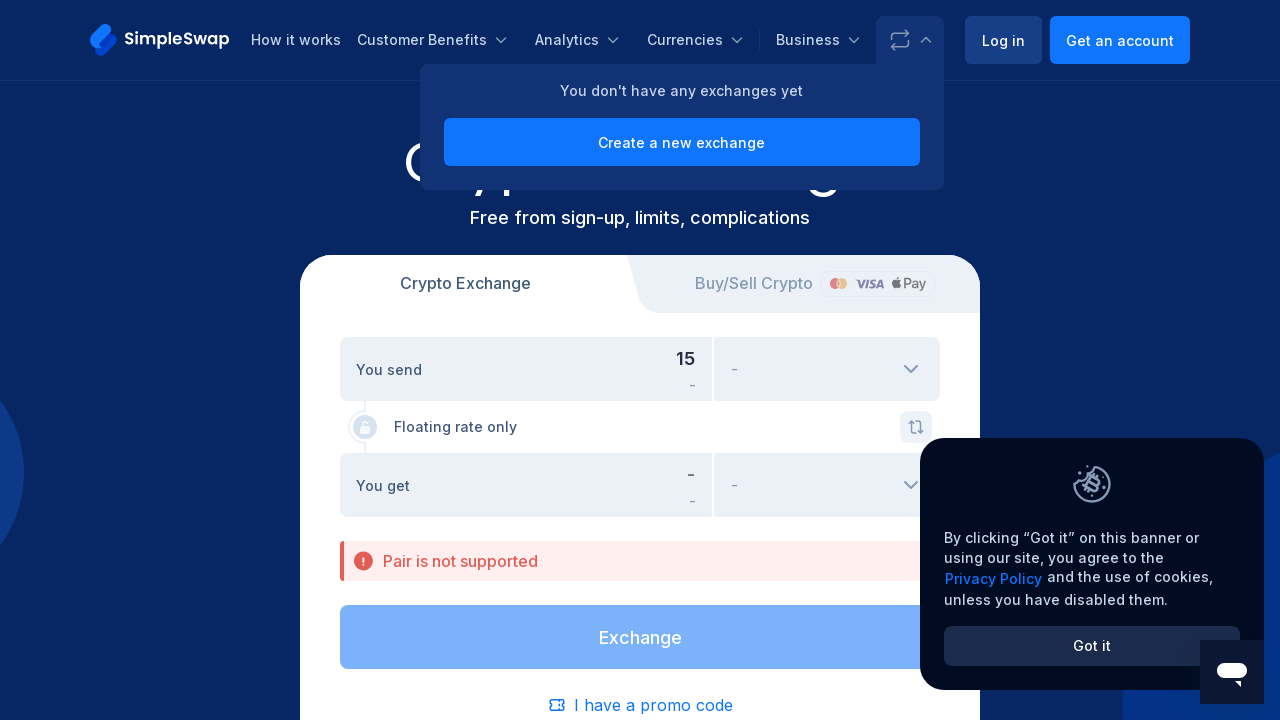

Waited 5 seconds for provider selection or next step to appear
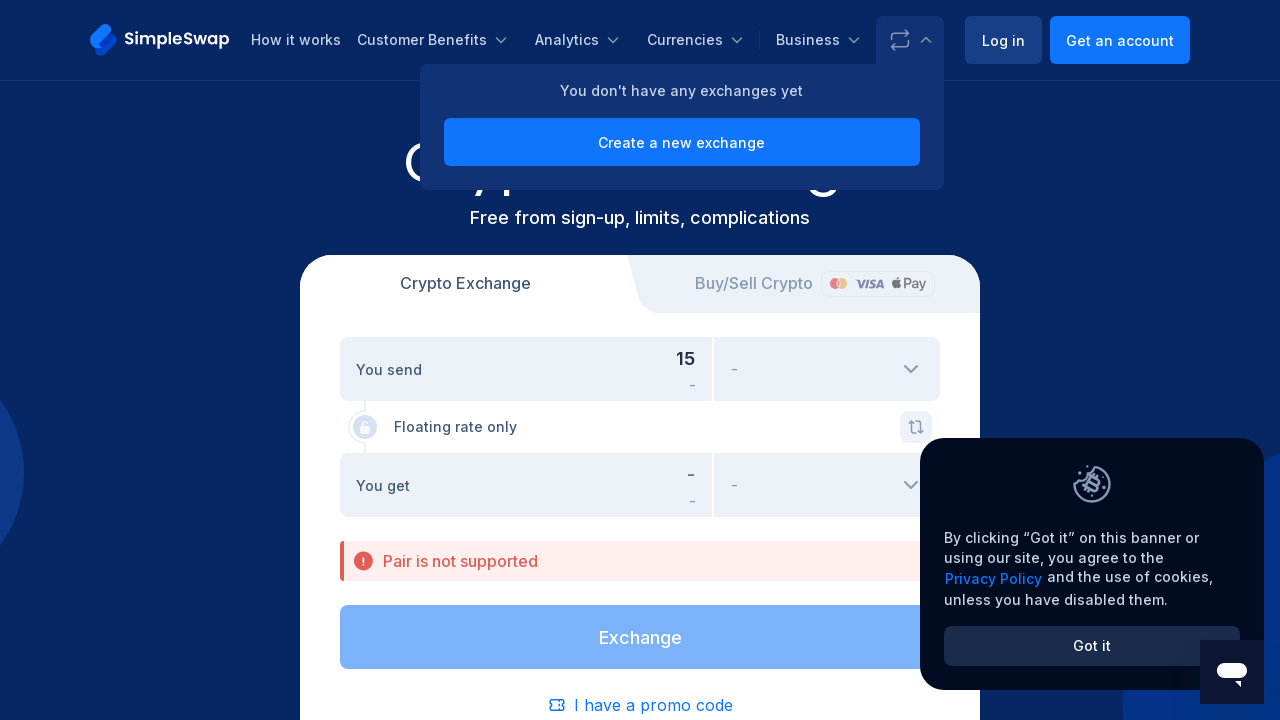

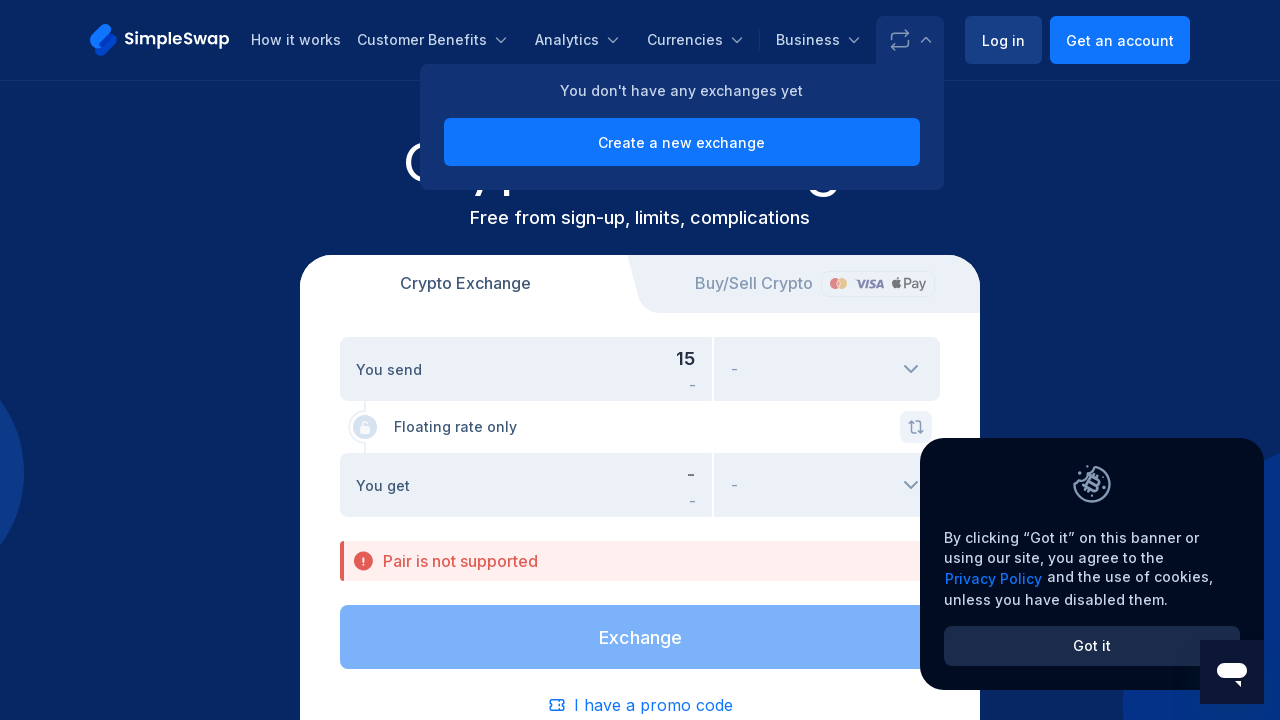